Tests static dropdown selection functionality by selecting options using different selection methods (by index and by value) on a dropdown element.

Starting URL: https://the-internet.herokuapp.com/dropdown

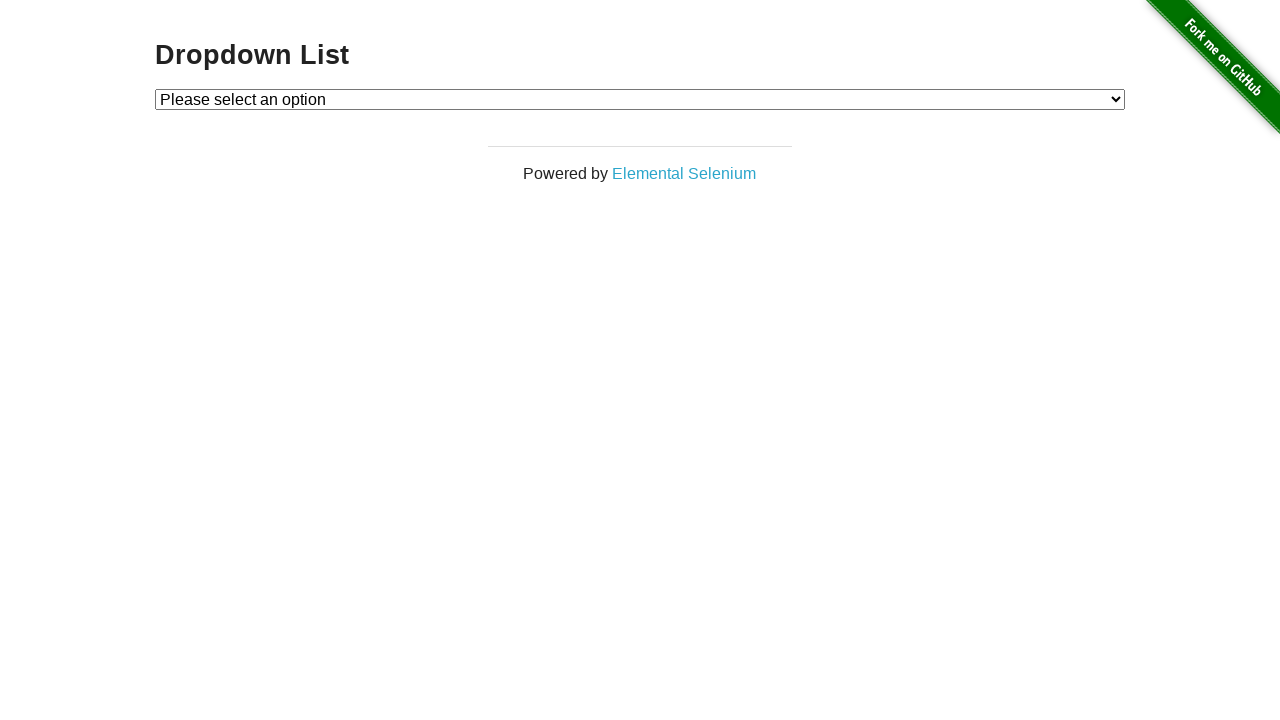

Selected dropdown option by index 1 on #dropdown
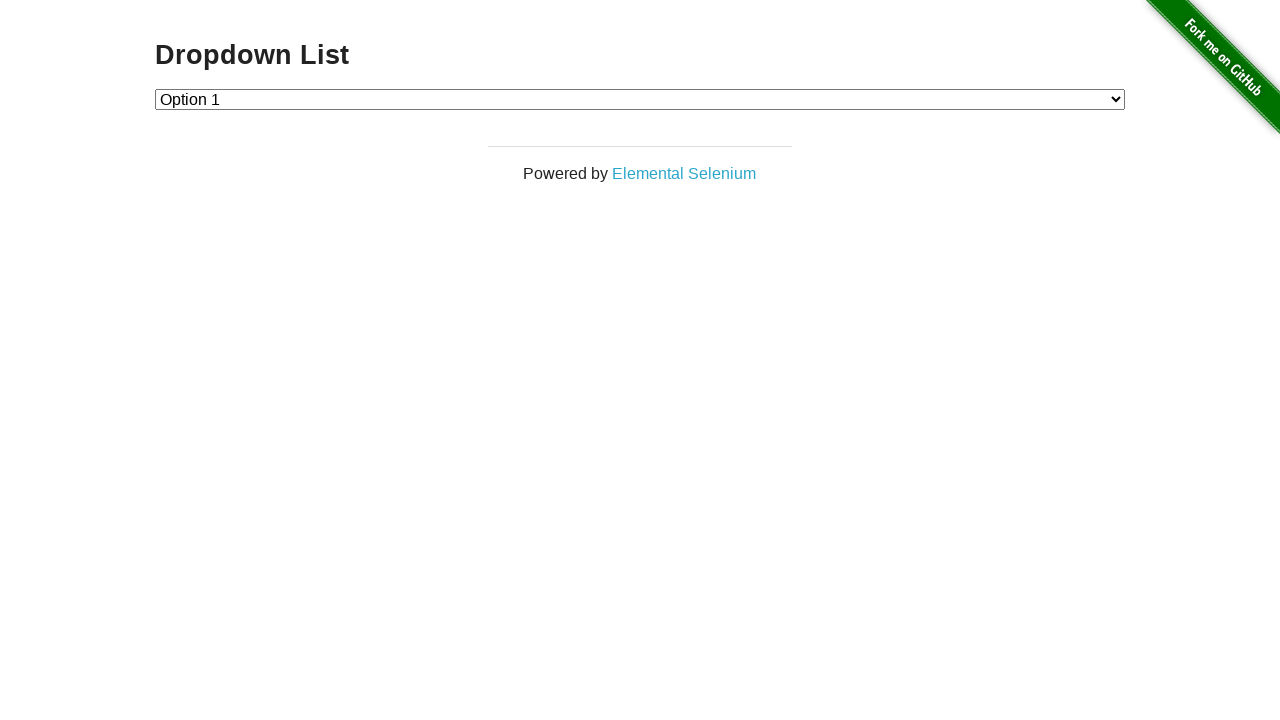

Selected dropdown option by value '2' on #dropdown
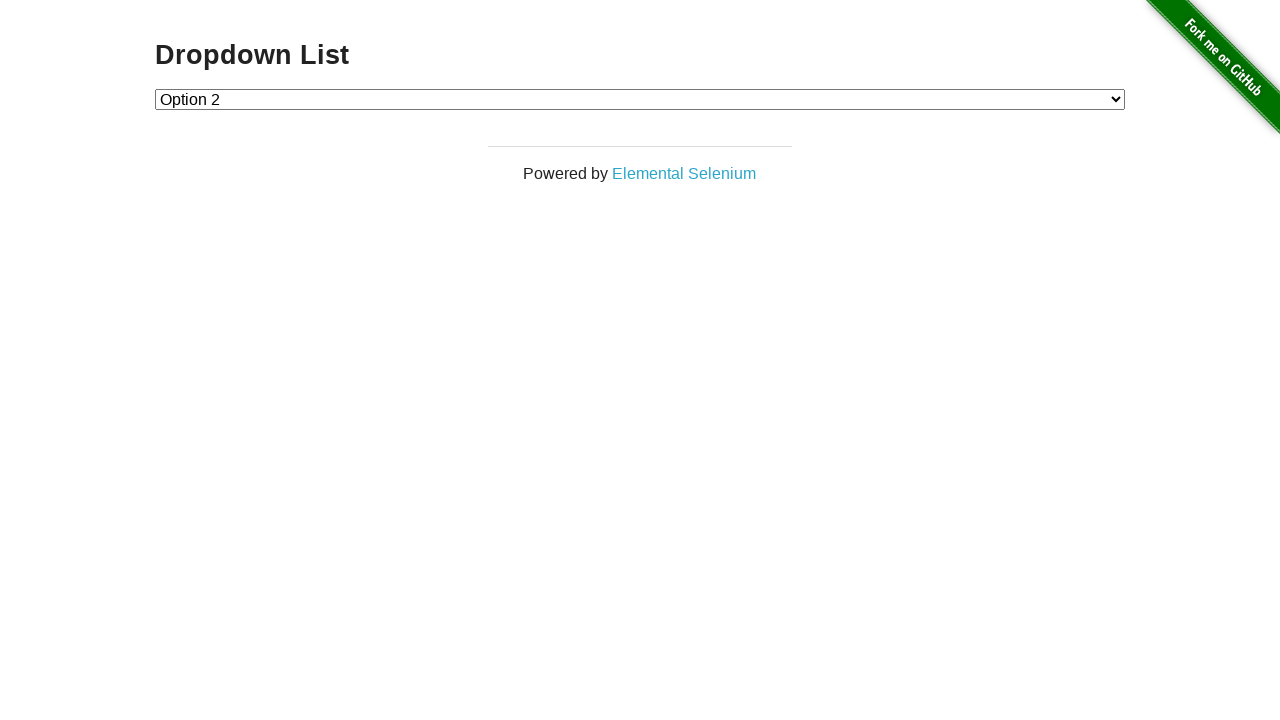

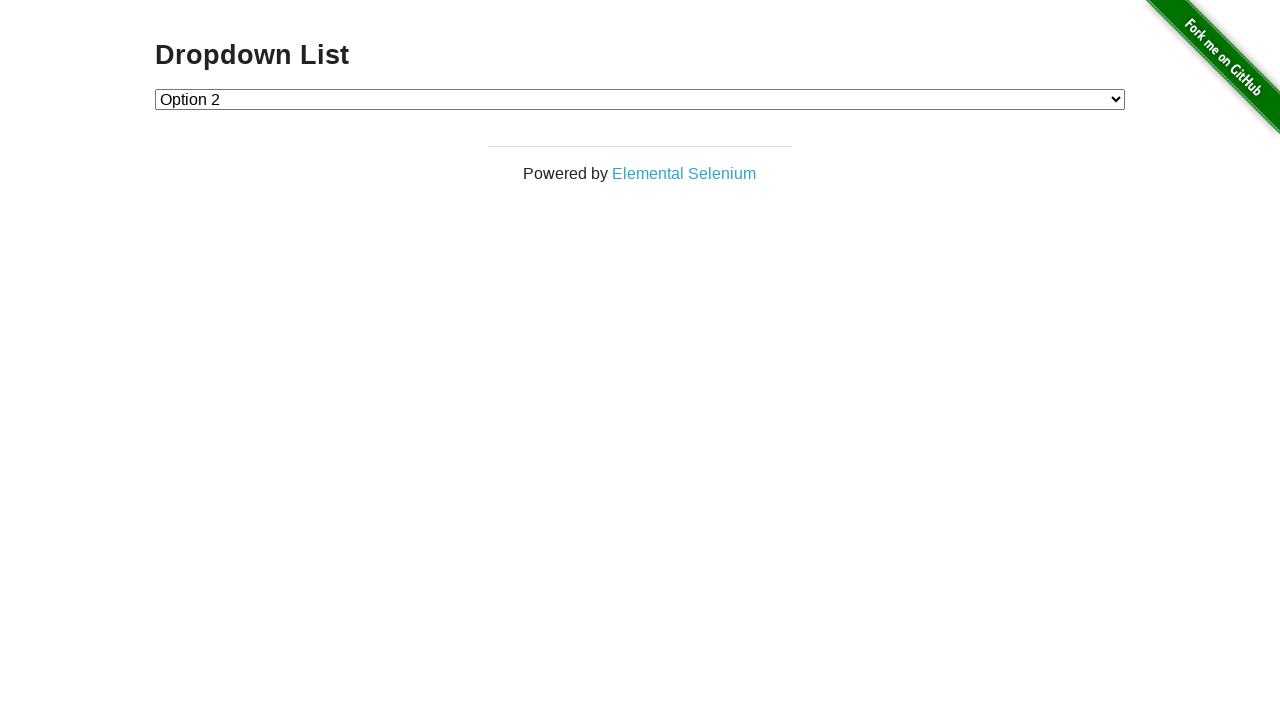